Tests multiple browser window/tab handling by clicking links that open new tabs (Google Play, iOS/Apple links), switching between them, performing actions in each tab, and returning to the home window.

Starting URL: https://adactinhotelapp.com/

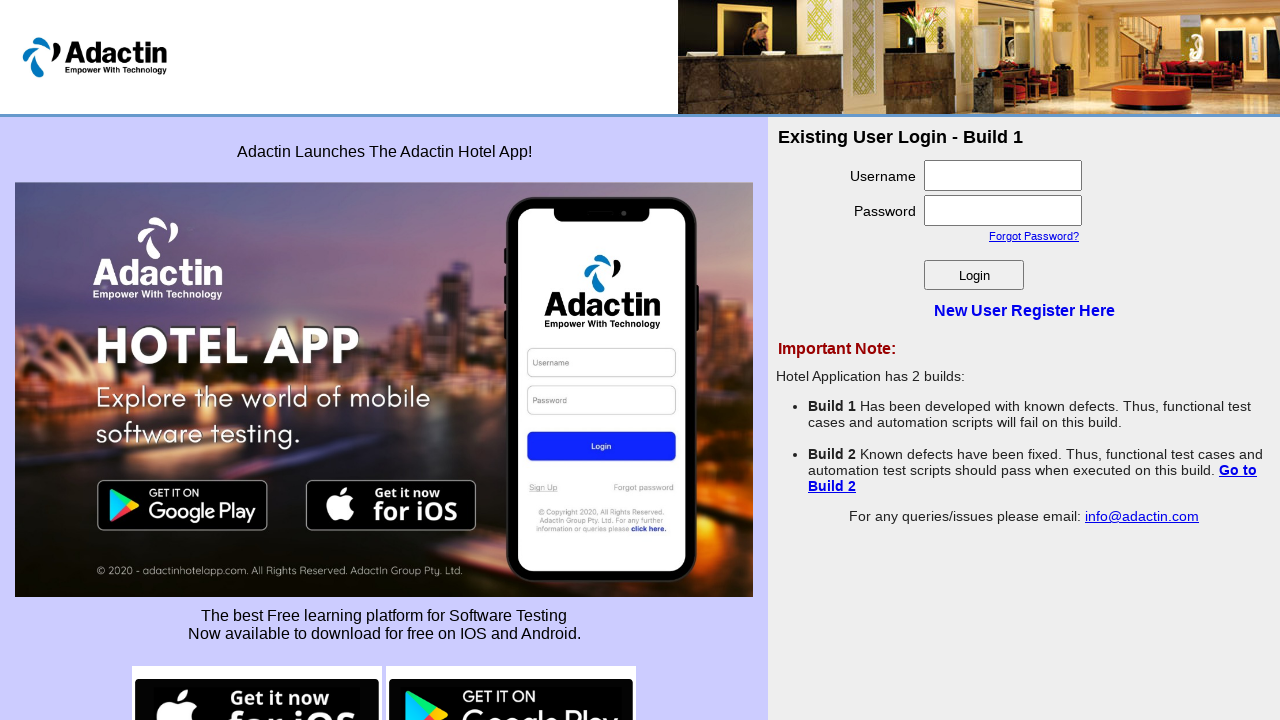

Clicked Google Play store image link to open new tab at (511, 670) on img[src*='google-play']
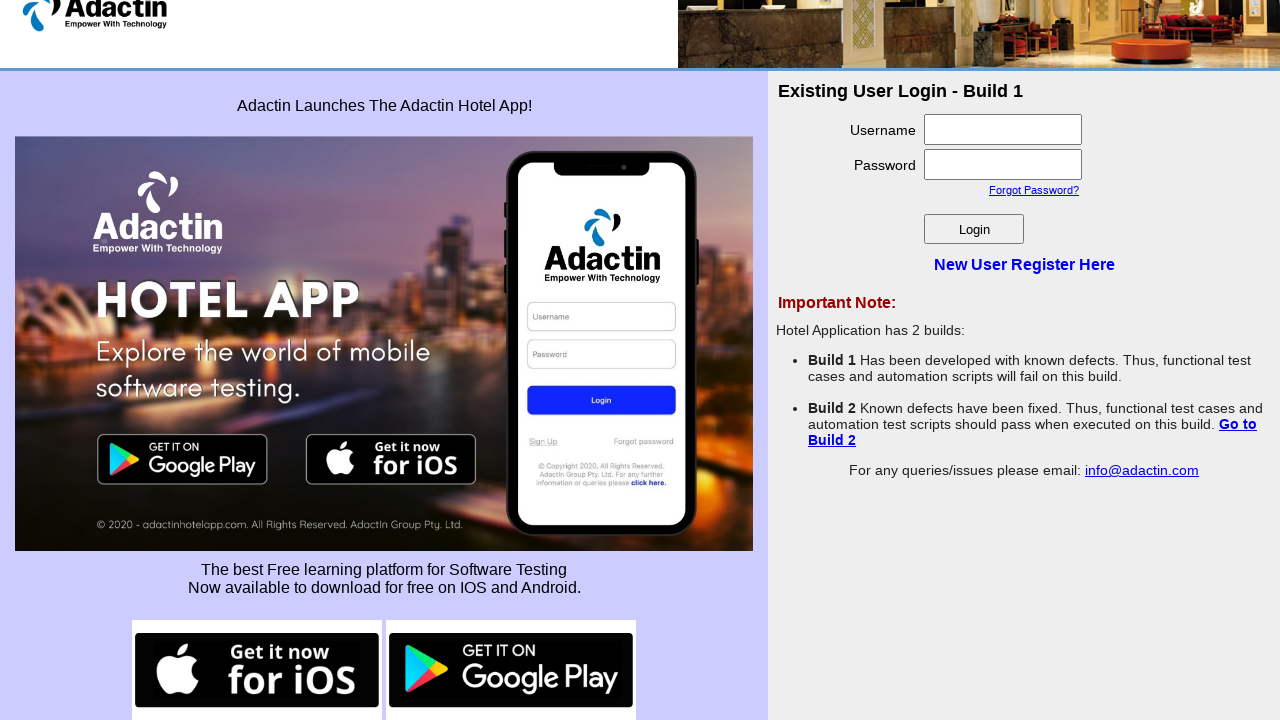

Google Play page loaded
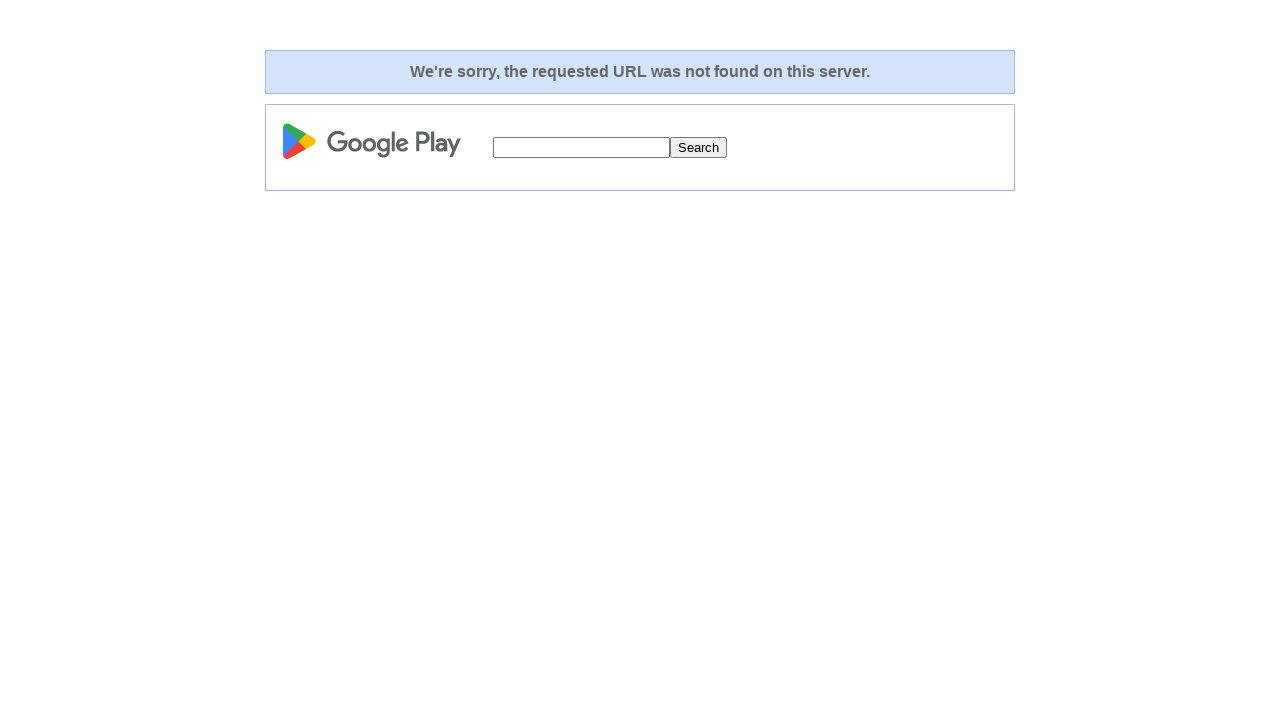

Filled search field with 'selenium' on Google Play page on input[name='q']
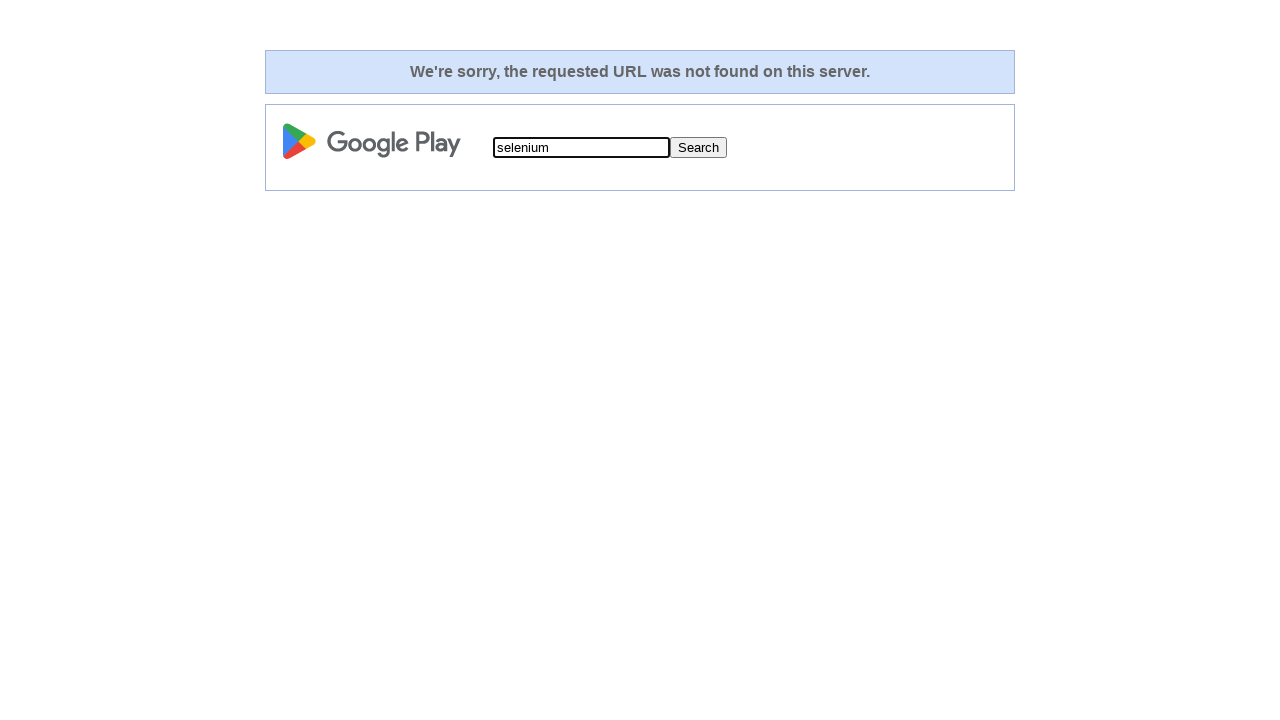

Clicked search button on Google Play page at (698, 148) on input[value='Search']
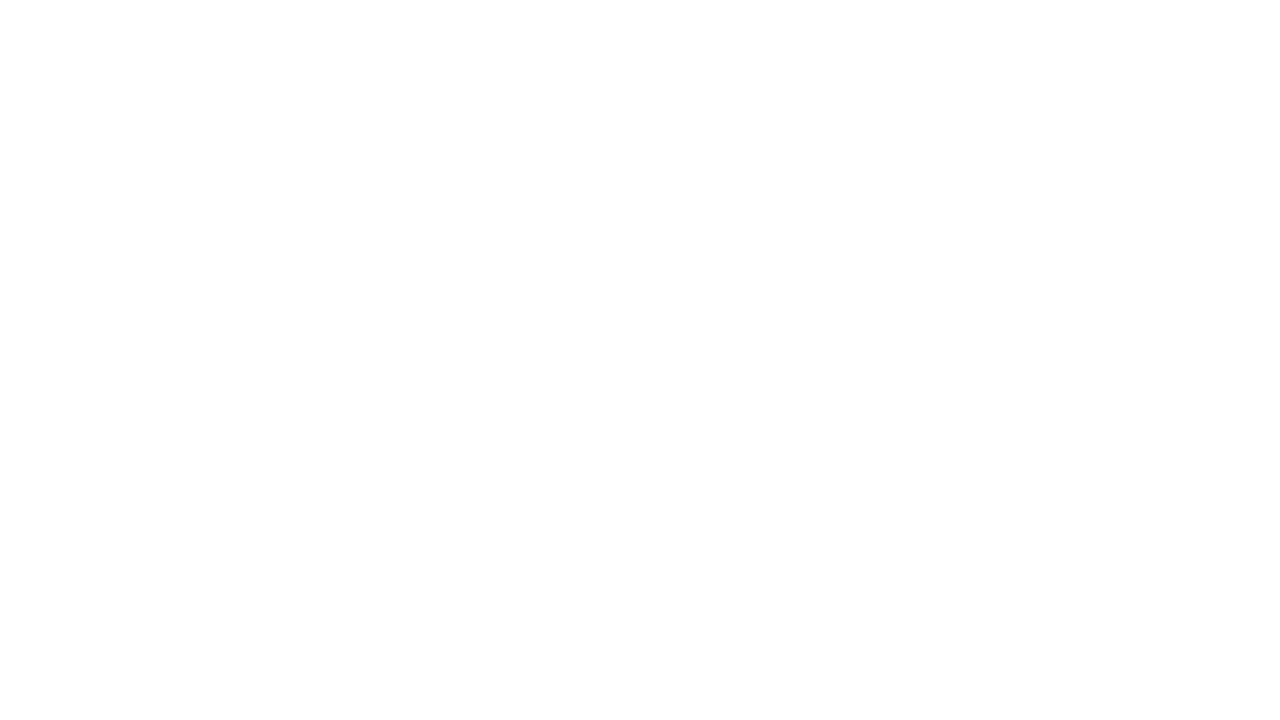

Waited for search results to load on Google Play page
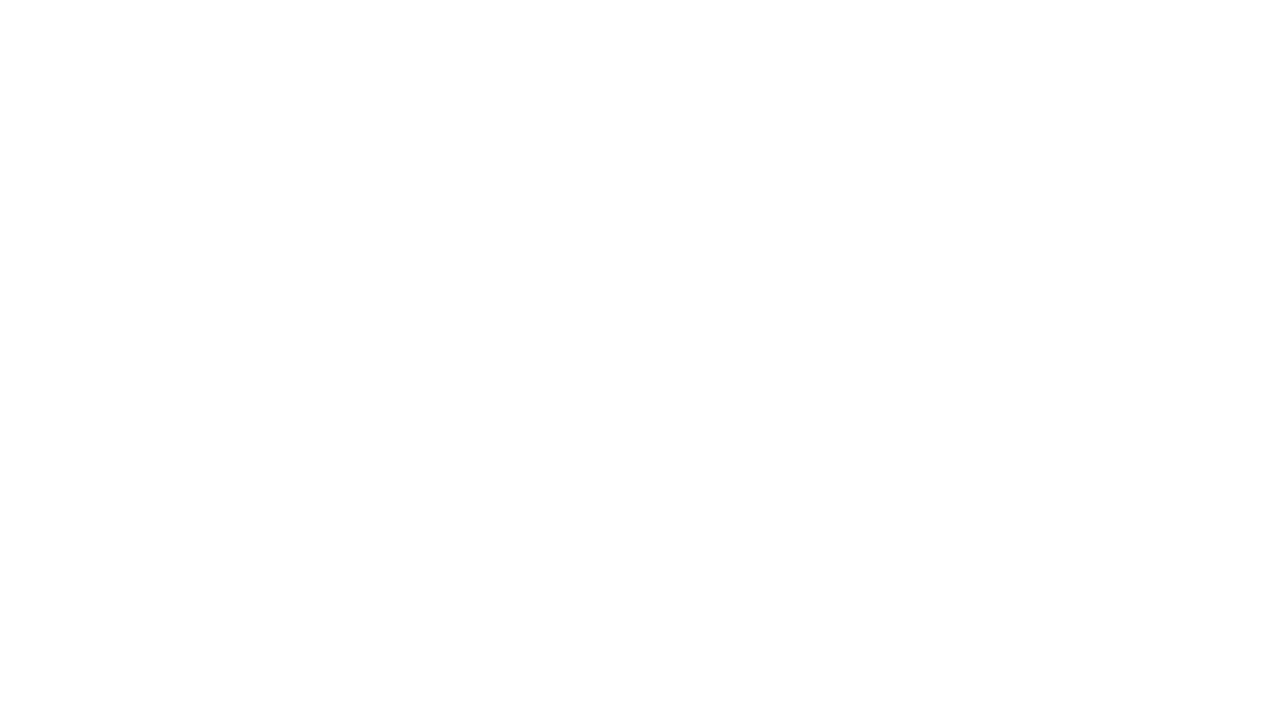

Brought home page to front
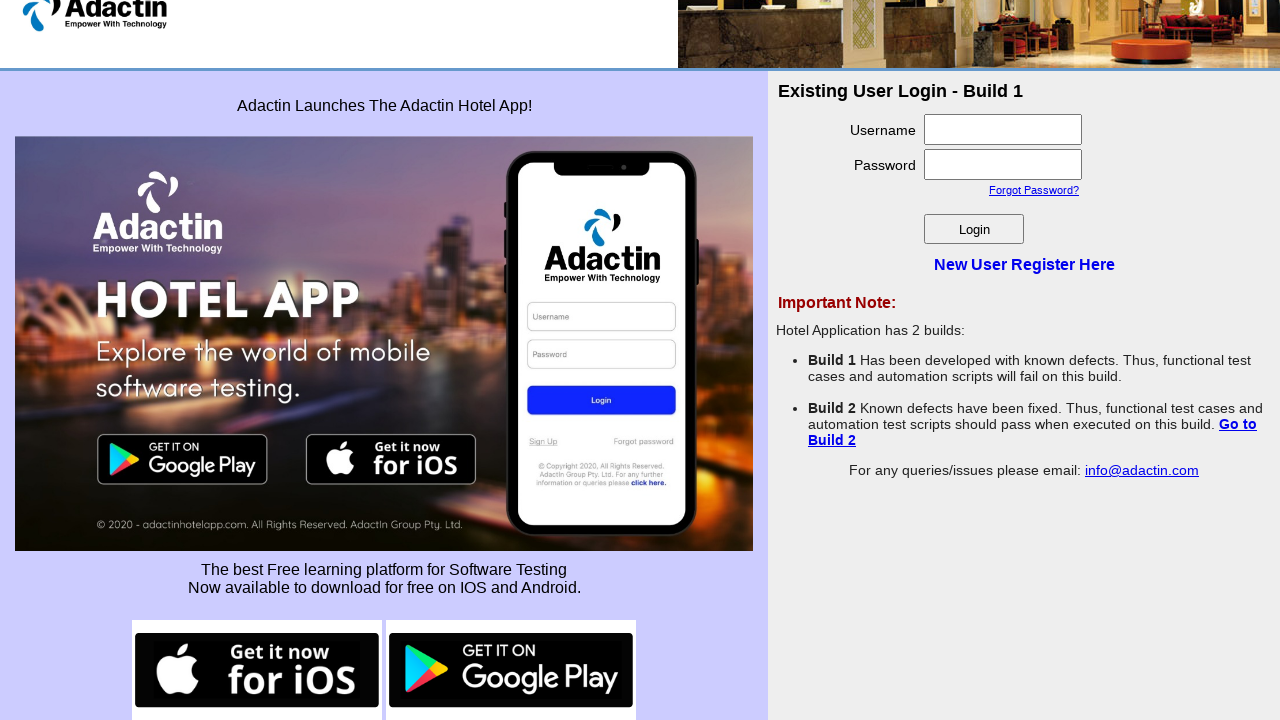

Waited 1 second on home page
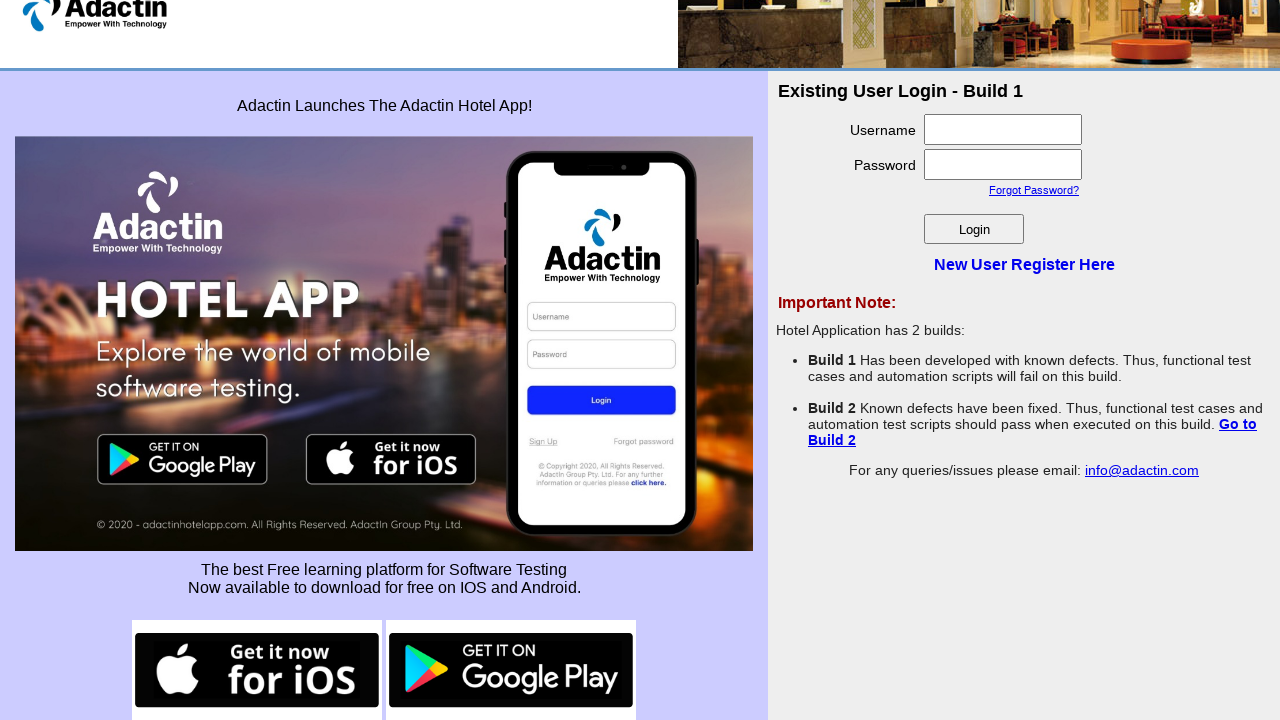

Clicked iOS/Apple image link to open new tab at (257, 670) on img[src*='ios']
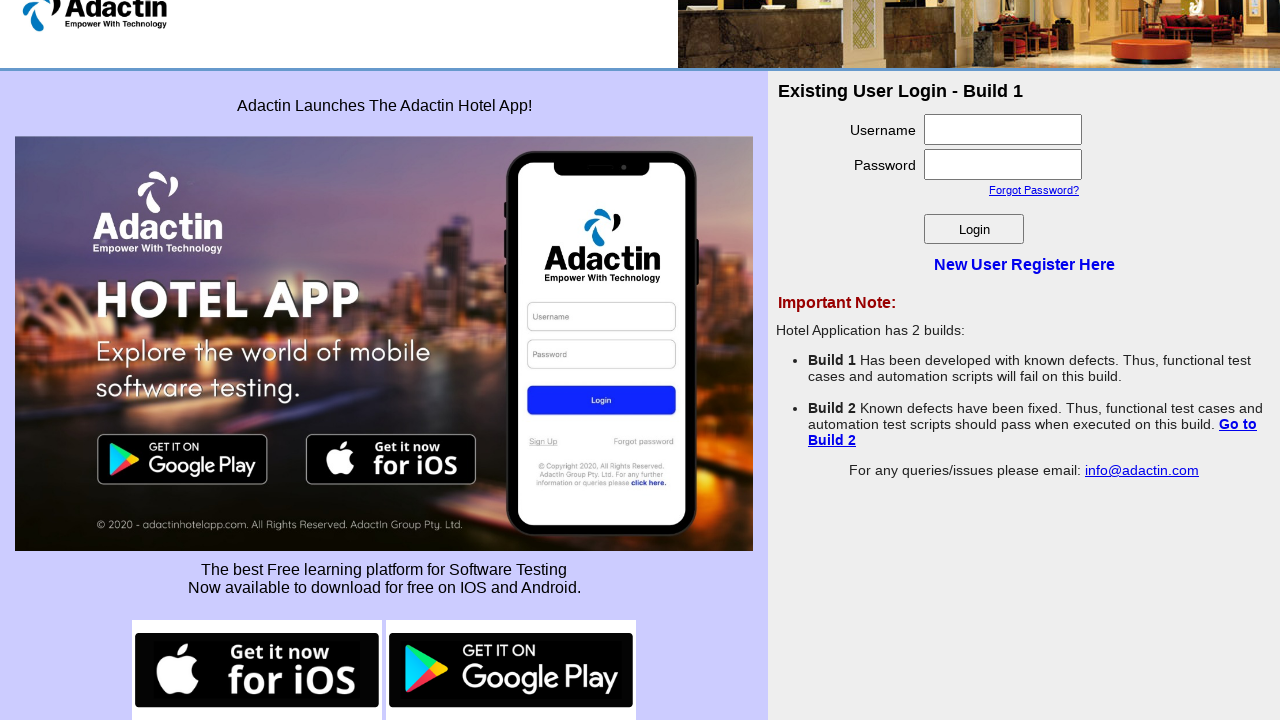

iOS/Apple page loaded
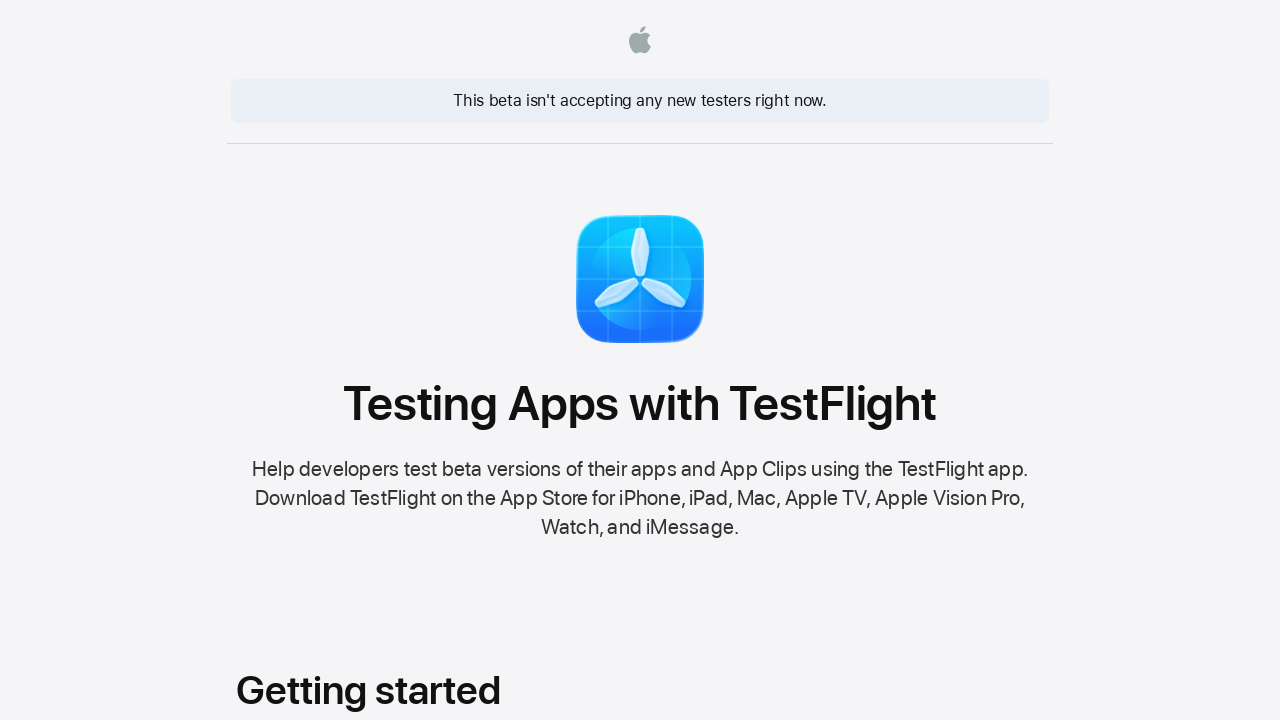

Clicked Terms of Service link on Apple page at (894, 676) on a:has-text('Terms of Service')
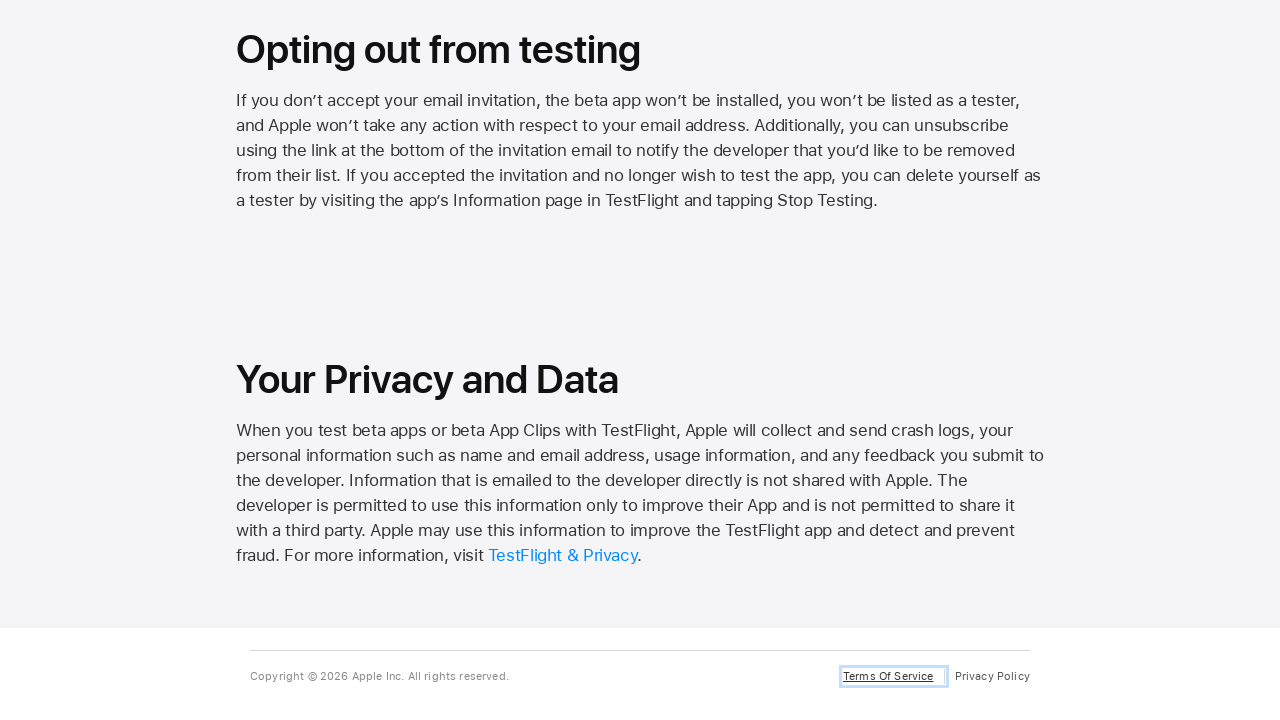

Waited for Terms of Service page to load
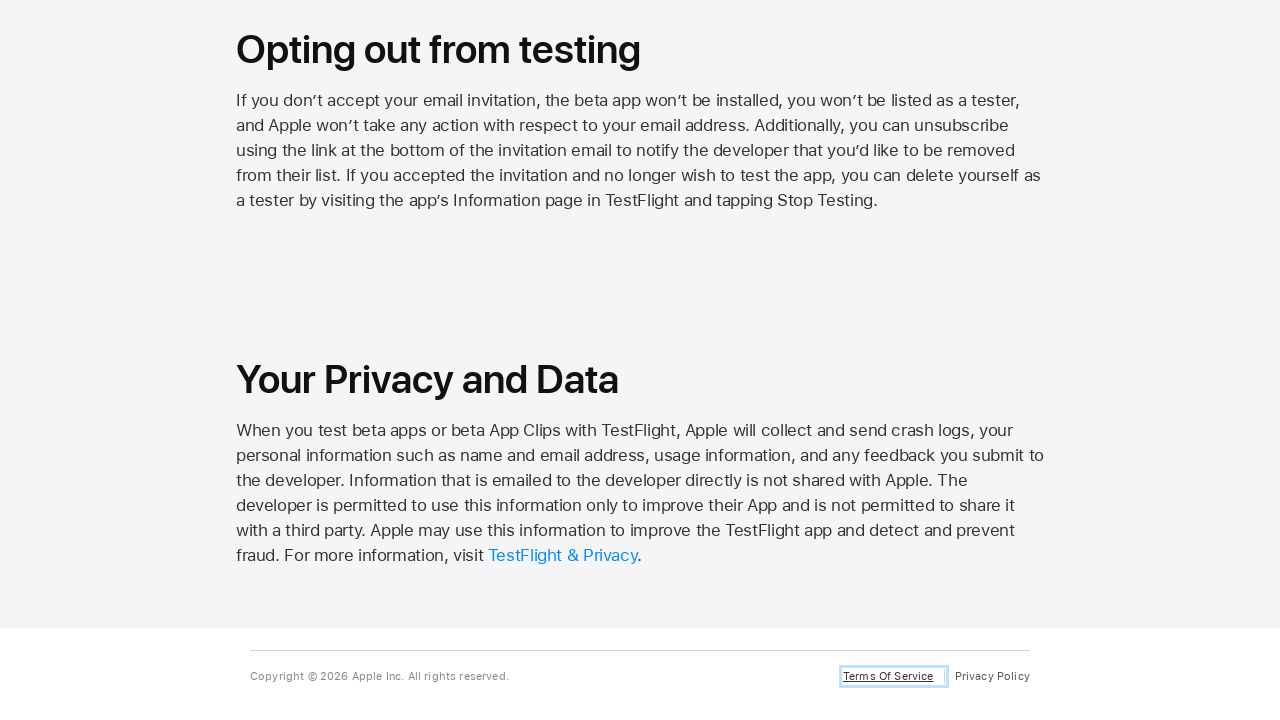

Brought home page to front again
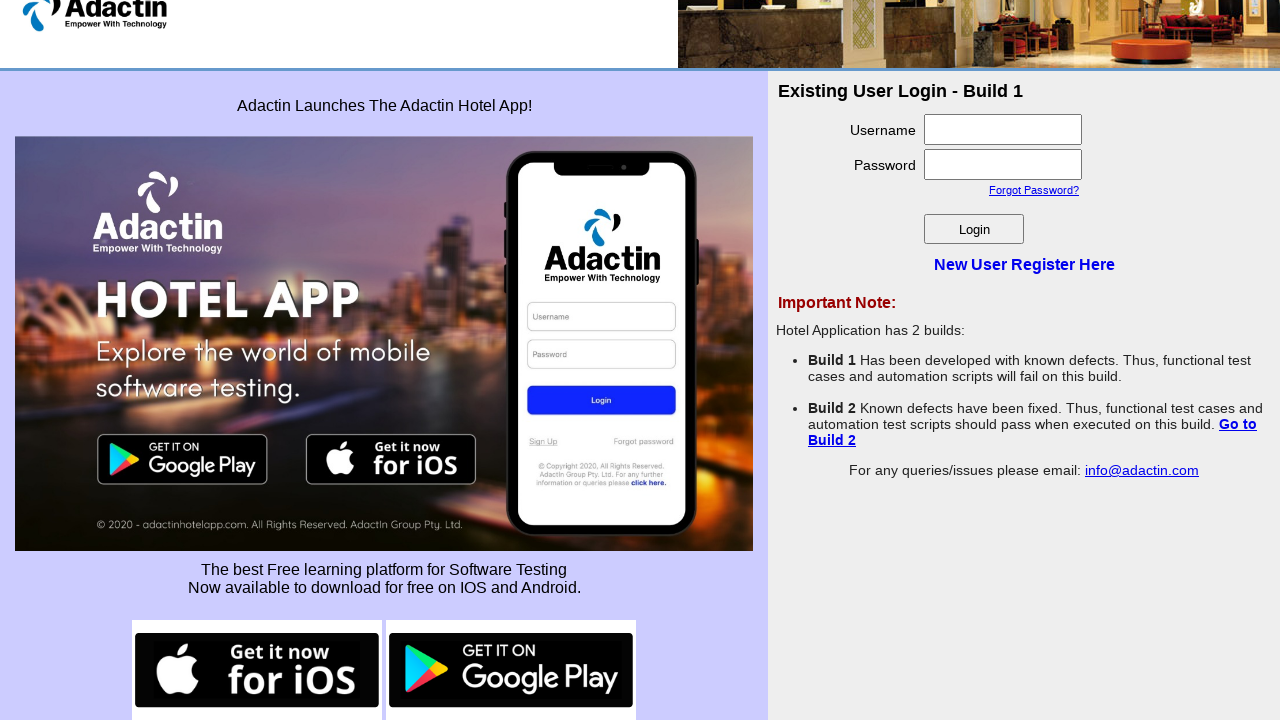

Waited 1 second on home page
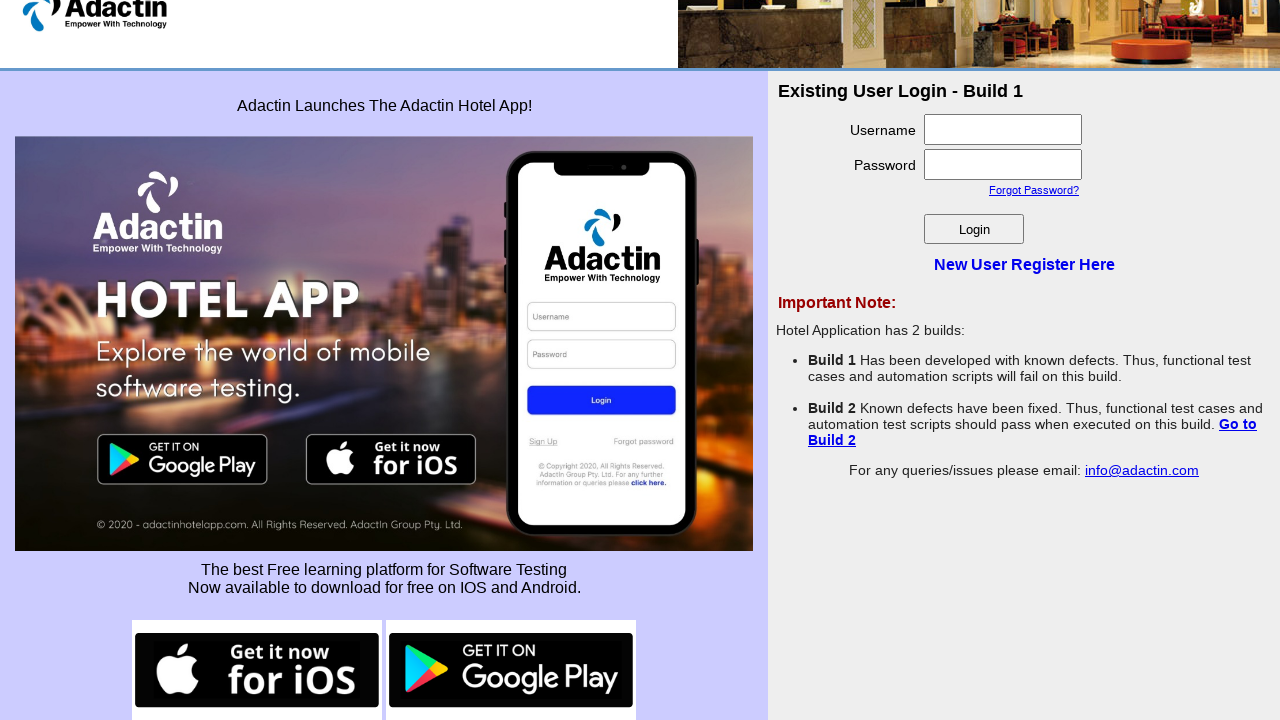

Found and brought to front page with title: TestFlight - Apple
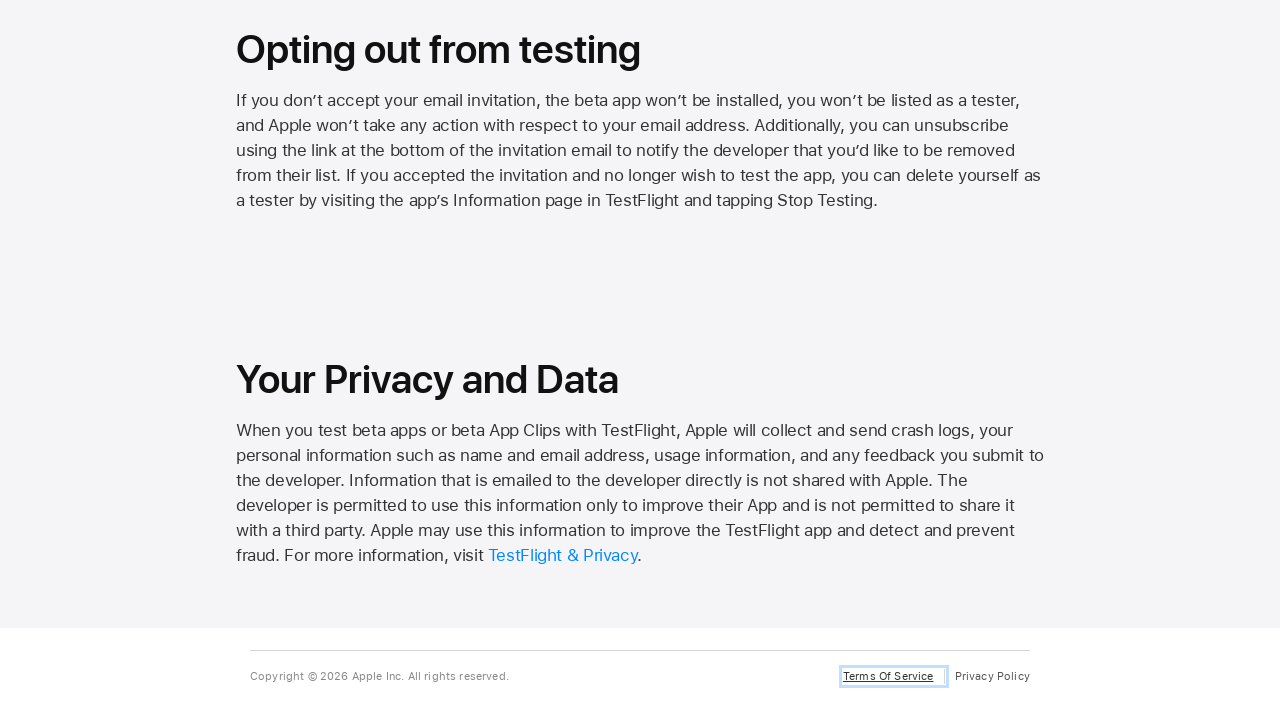

'Choose your country/region' link not found on Apple Legal page on a:has-text('Choose your country/region')
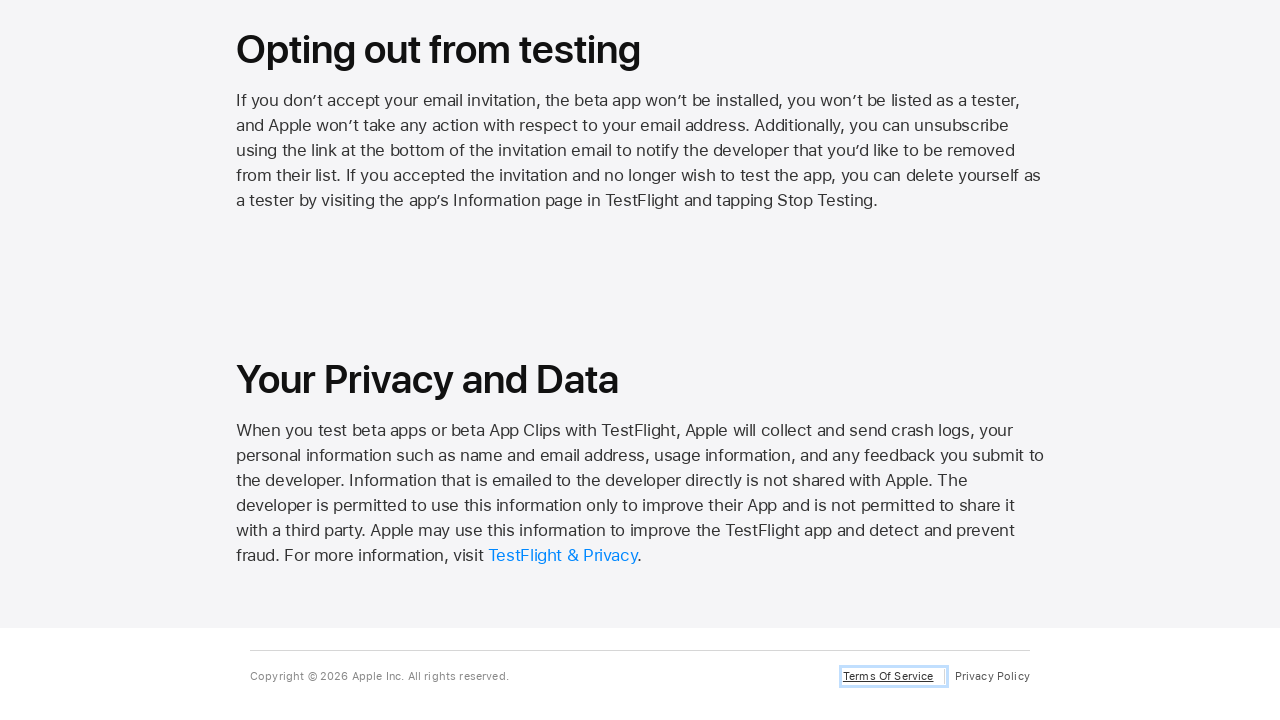

Brought home page to front - test completed
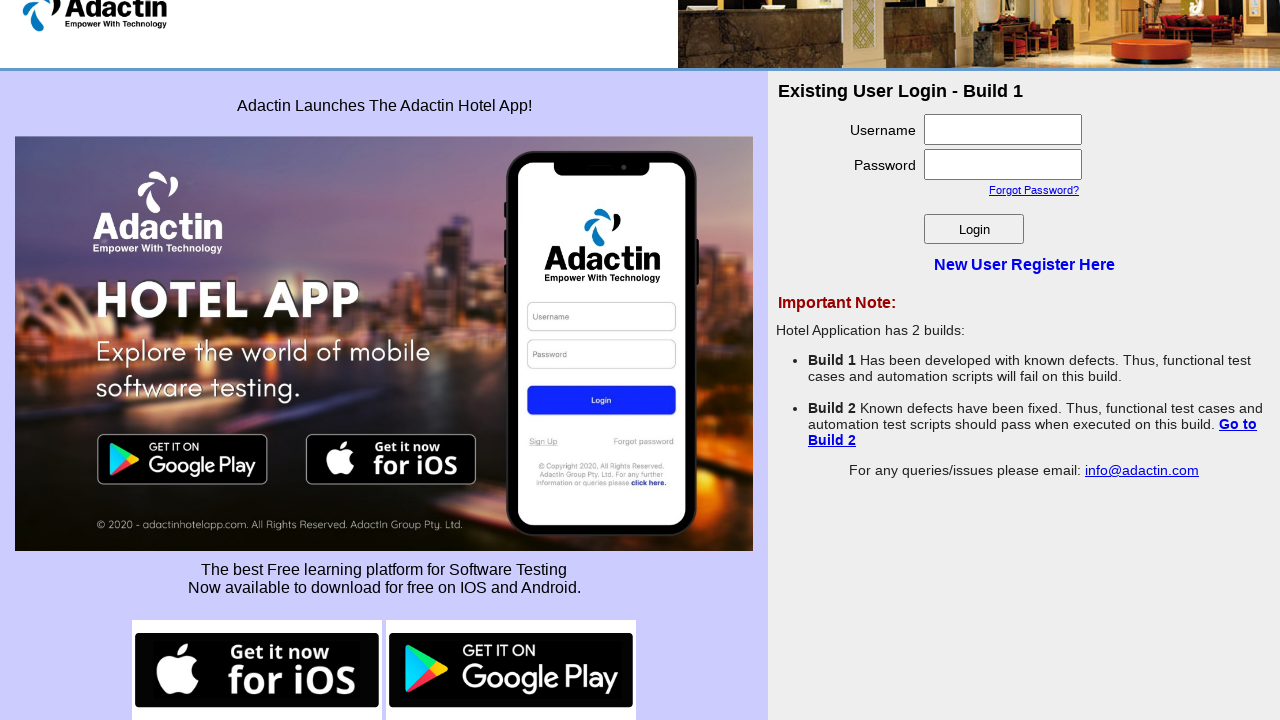

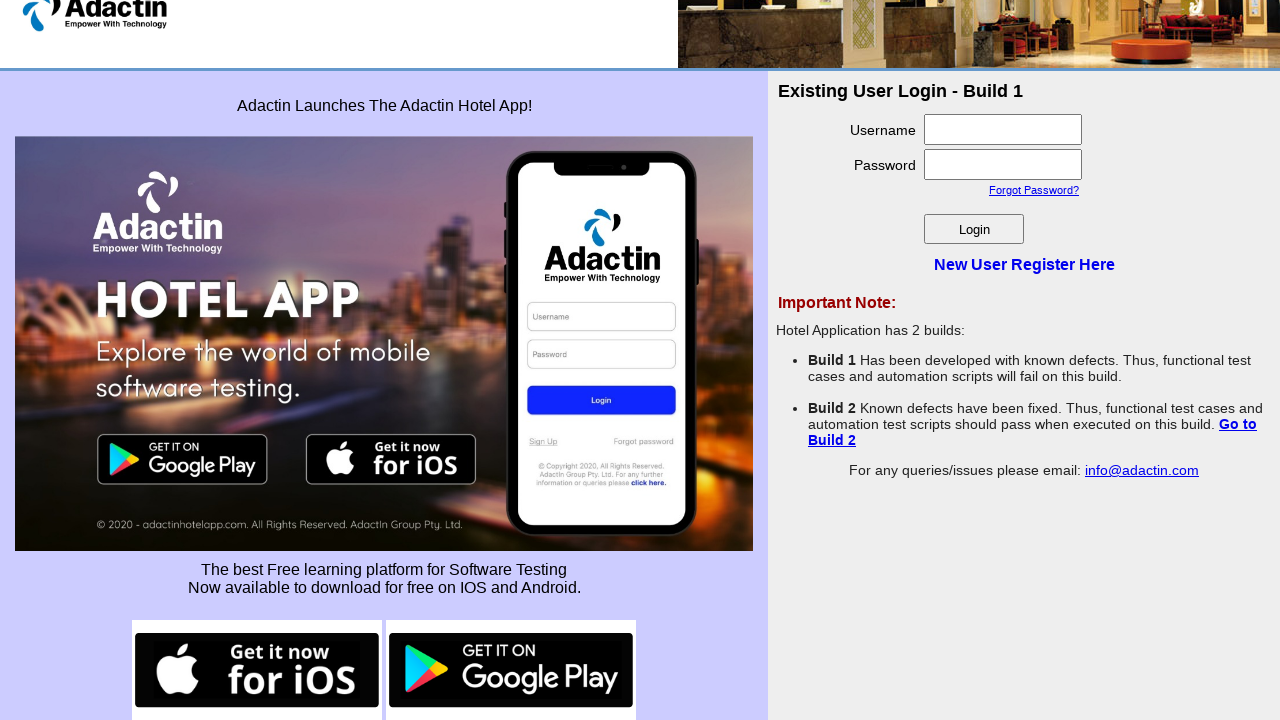